Tests keyboard copy-paste functionality by typing an address, selecting all, copying, and pasting into another field

Starting URL: https://demoqa.com/text-box

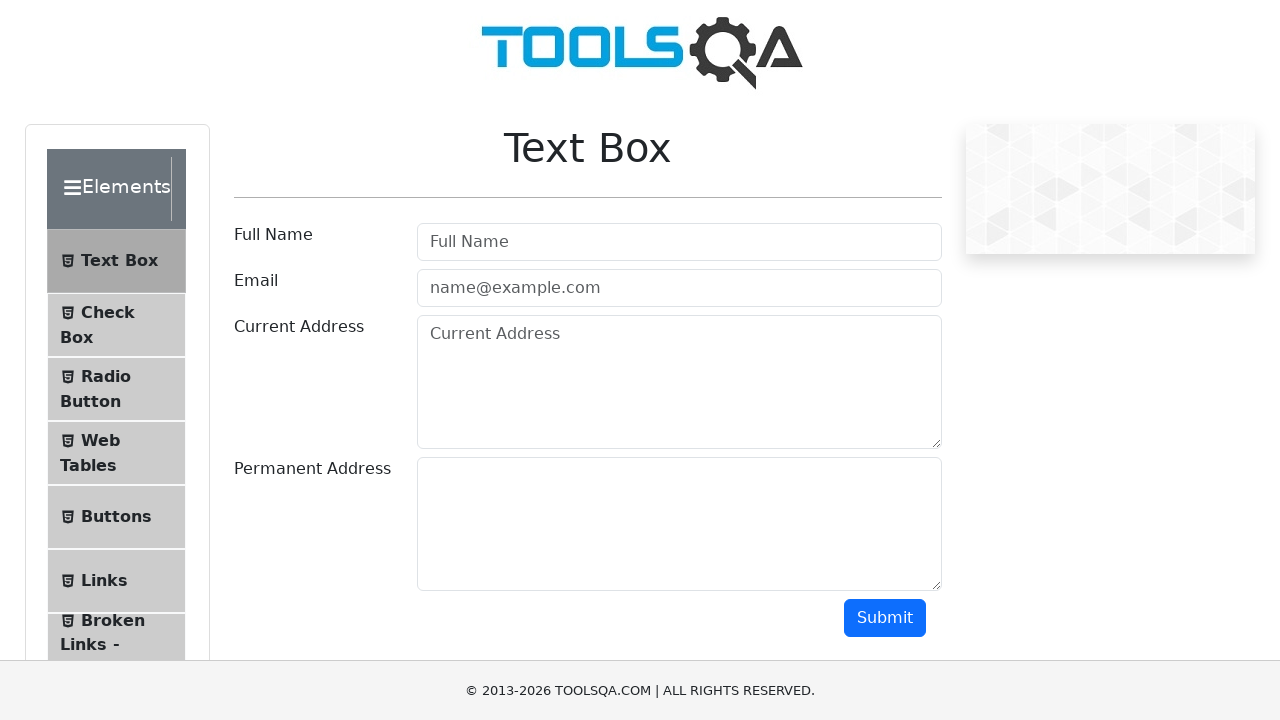

Clicked on current address input field at (679, 382) on #currentAddress
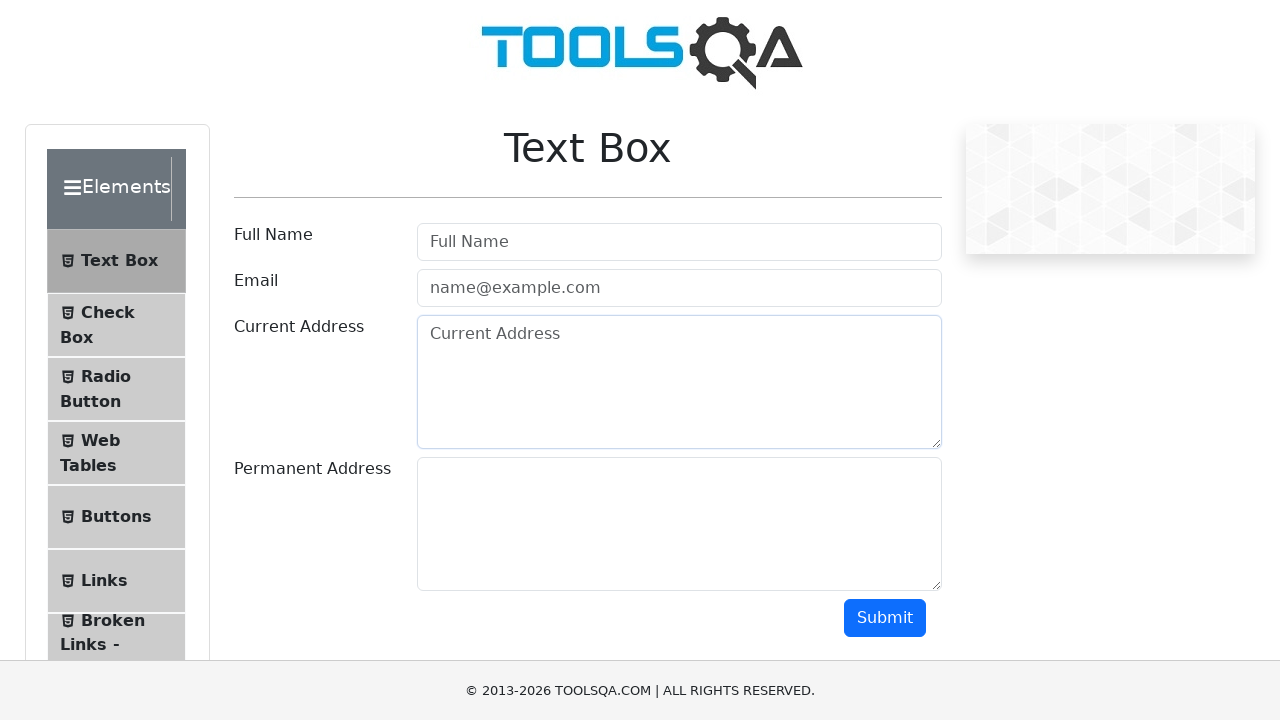

Typed address '742 Evergreen Terrace, Springfield, IL 62704' into current address field
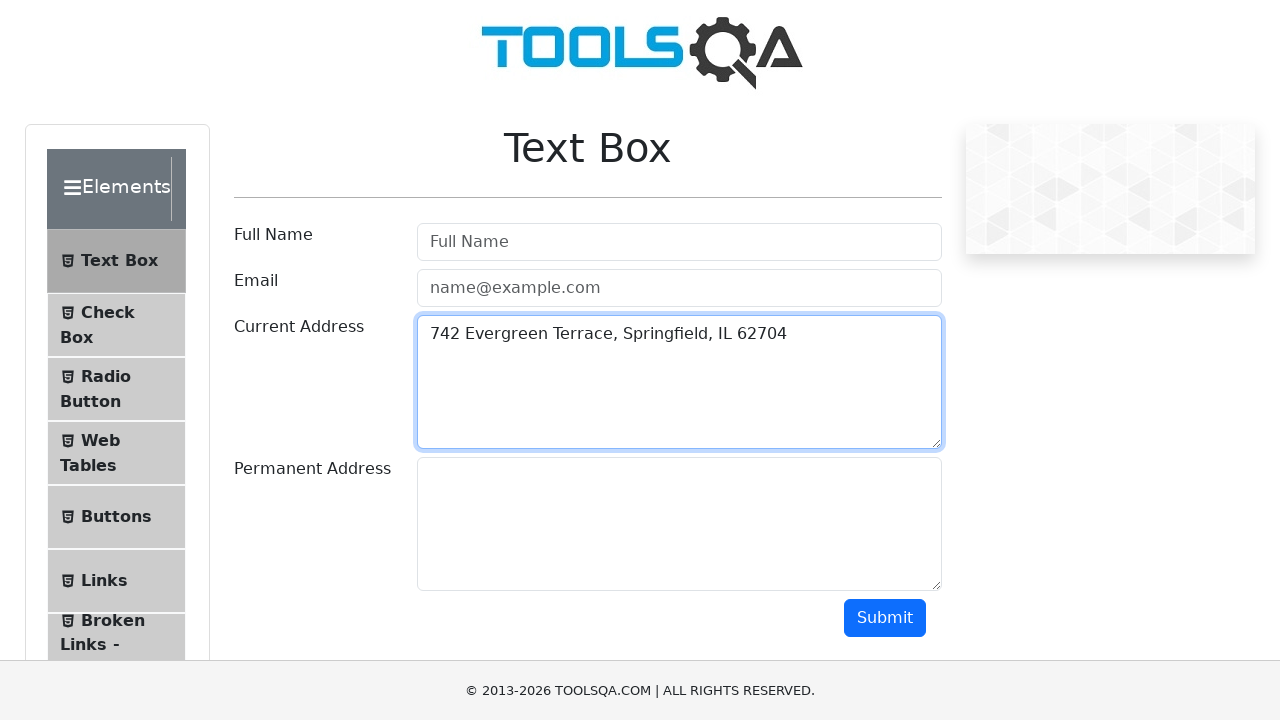

Selected all text in current address field using Ctrl+A
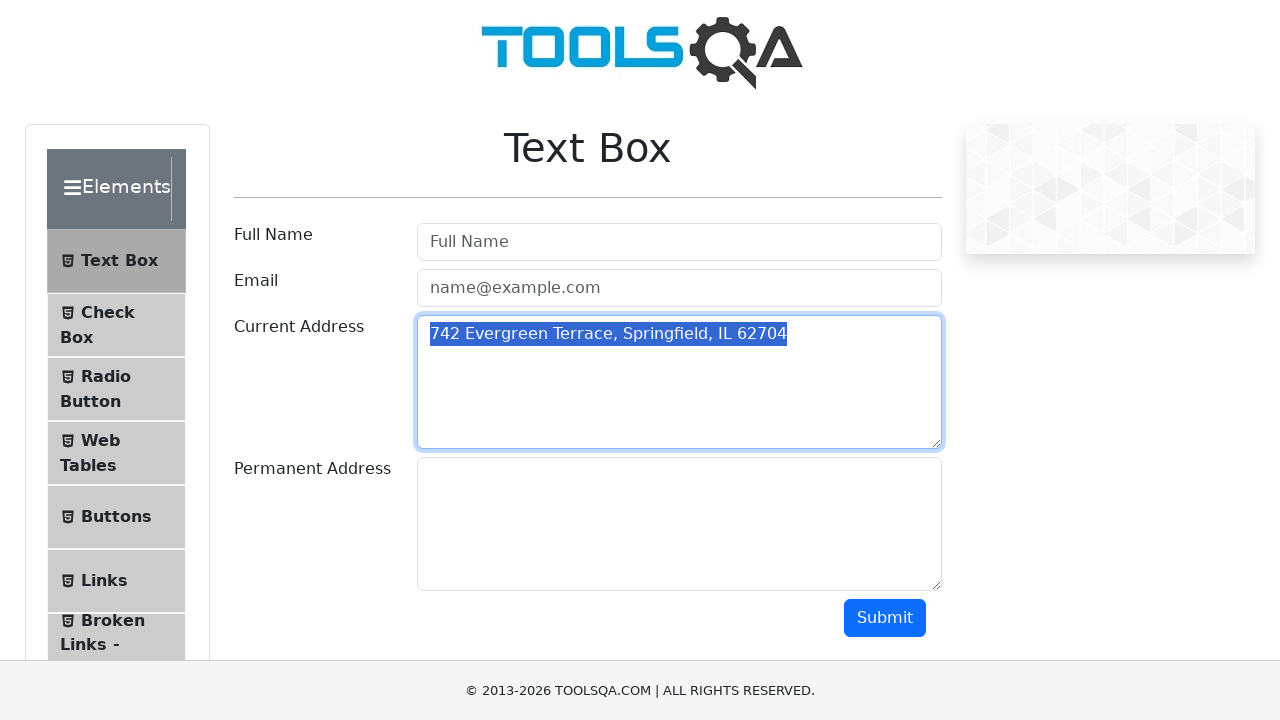

Copied selected address text using Ctrl+C
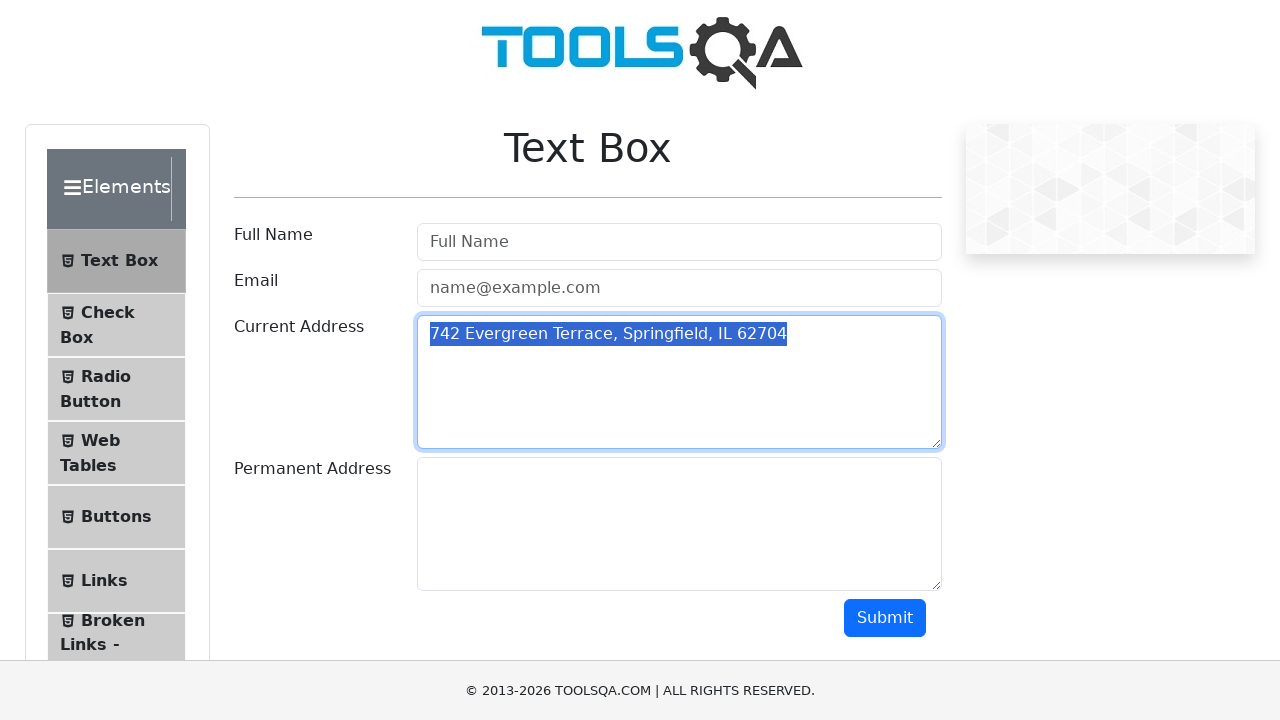

Clicked on permanent address input field at (679, 524) on #permanentAddress
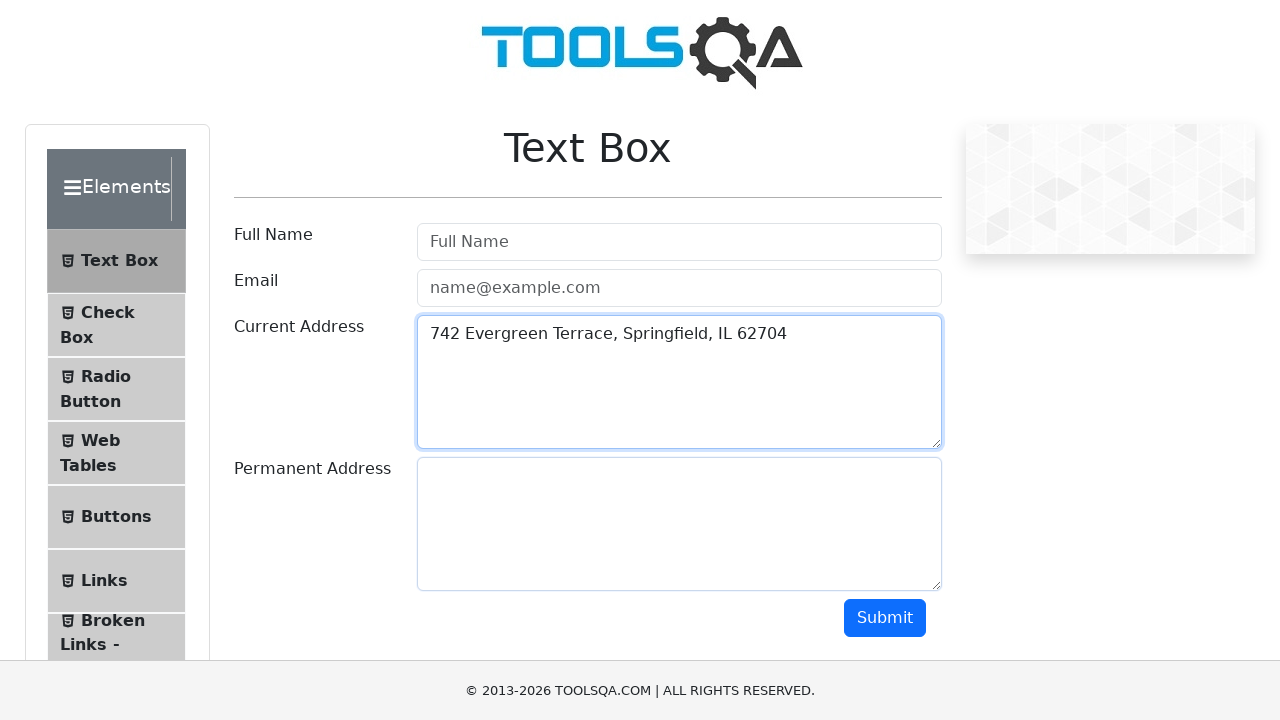

Pasted address into permanent address field using Ctrl+V
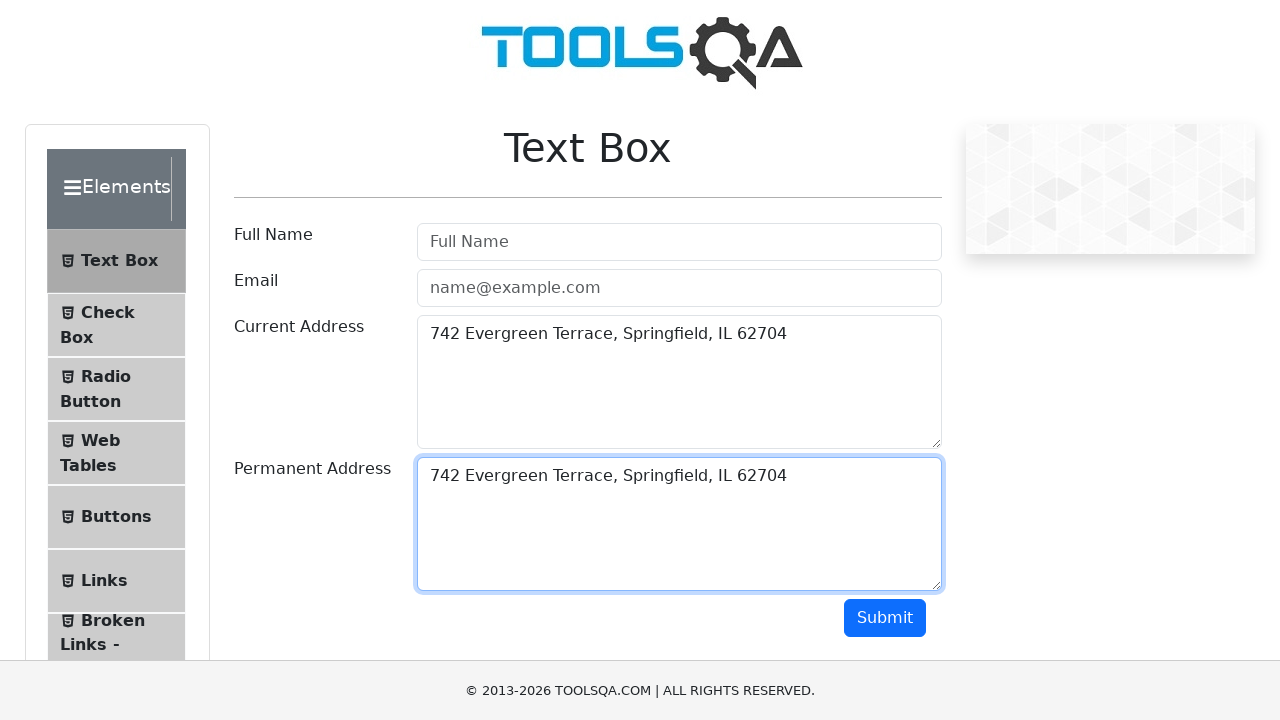

Verified that current address and permanent address fields contain identical text
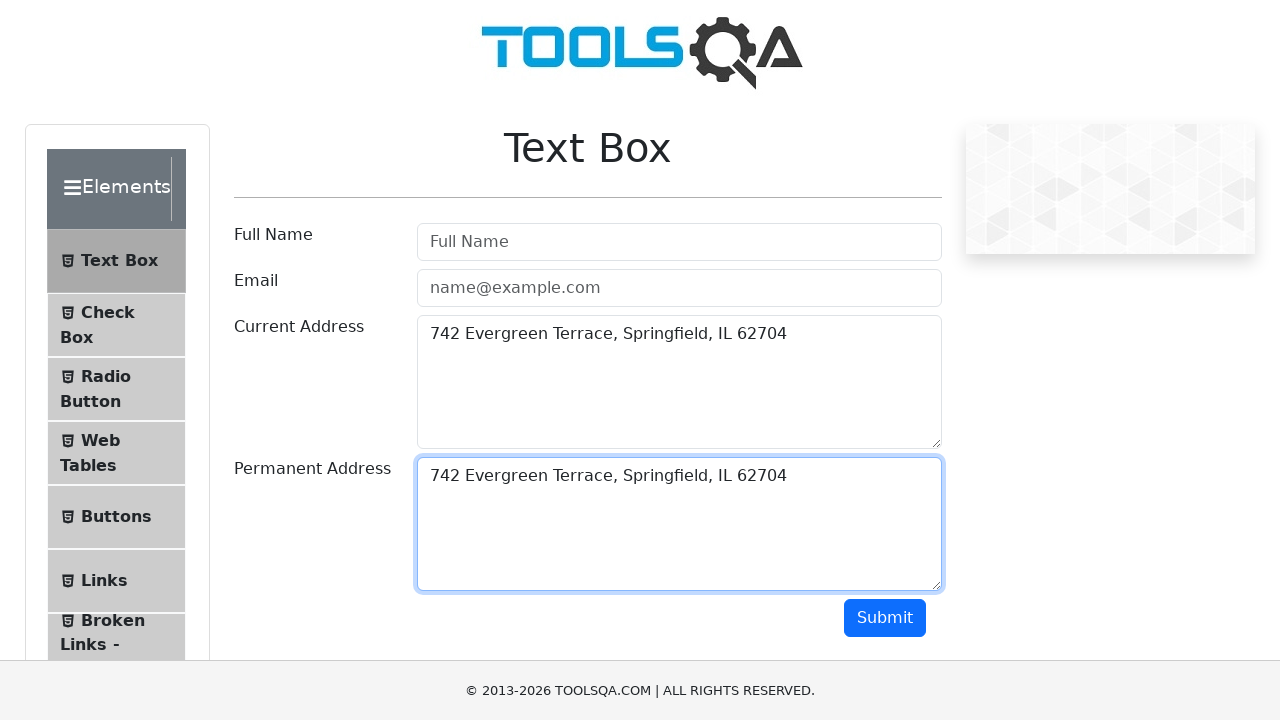

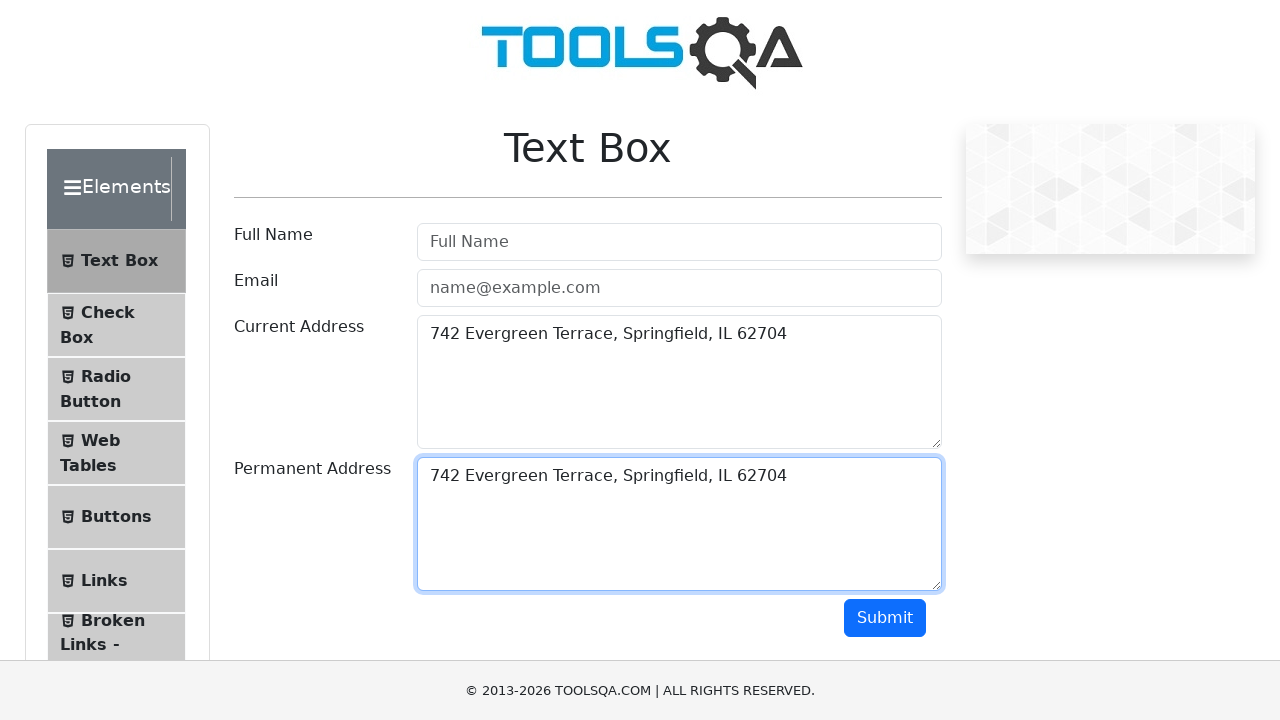